Tests drag and drop functionality using an alternative method with click, hold, and move actions

Starting URL: https://the-internet.herokuapp.com/drag_and_drop

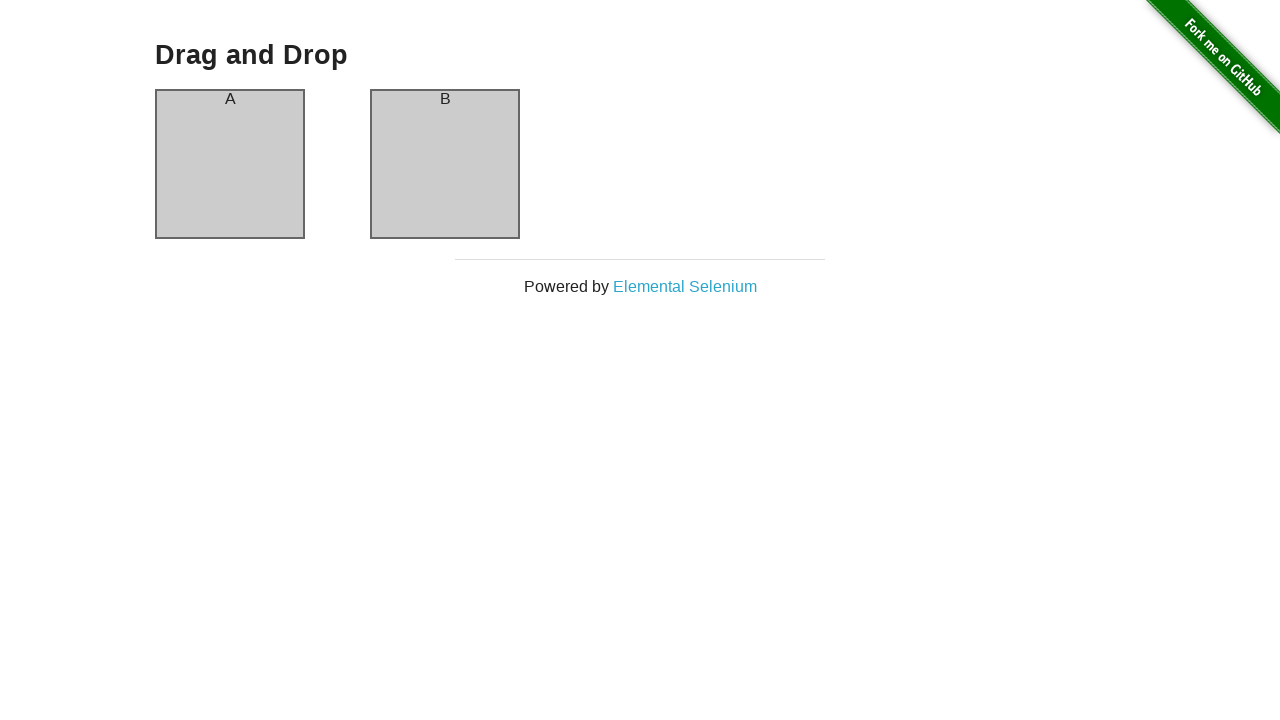

Located source element with id 'column-a'
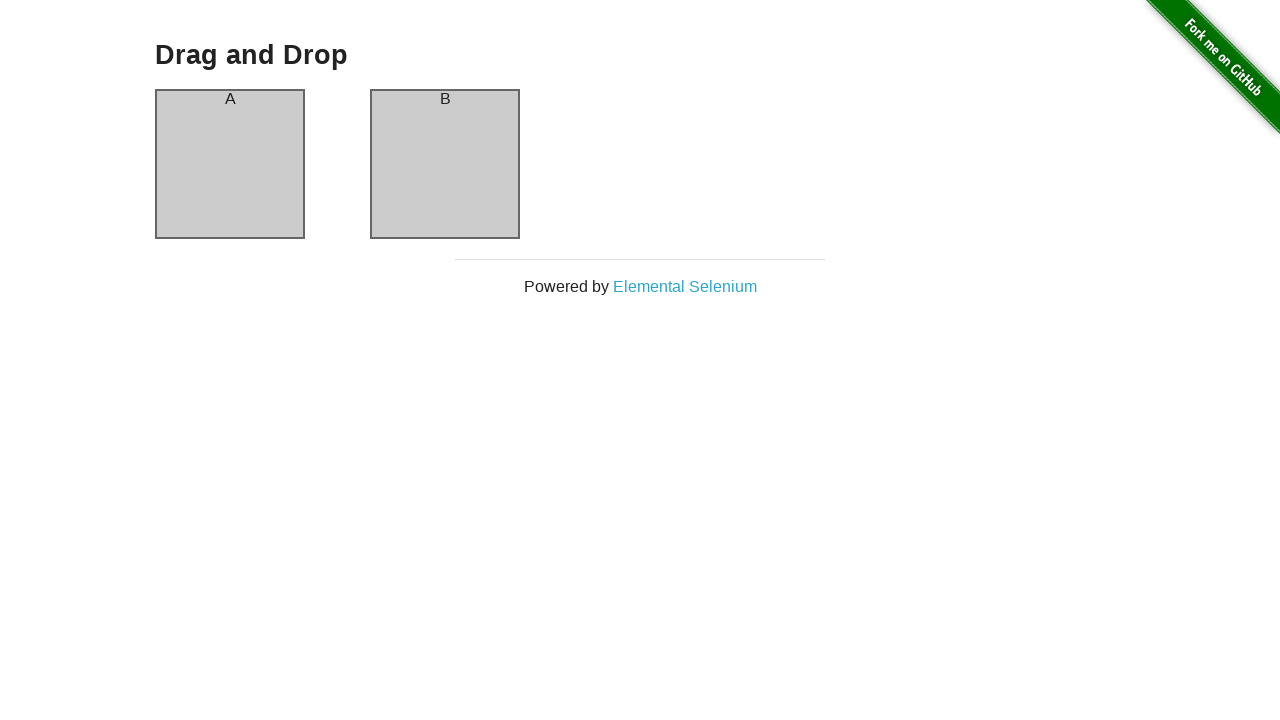

Located target element with id 'column-b'
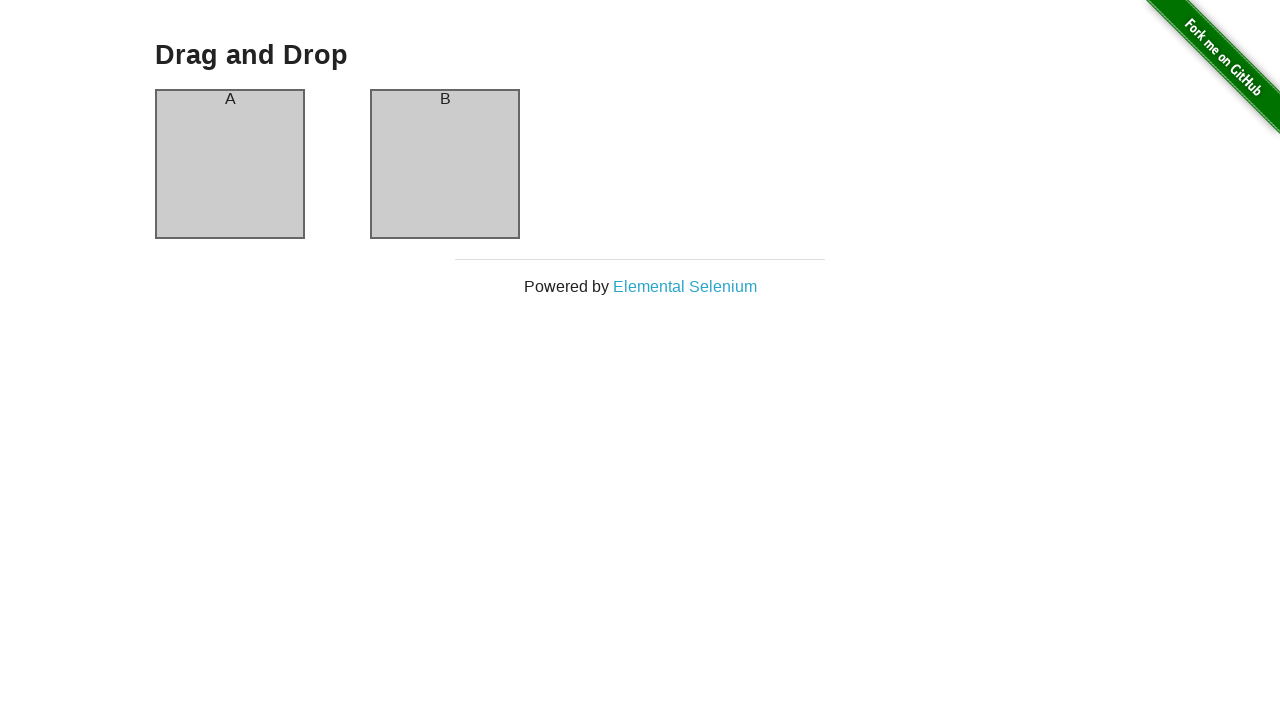

Dragged source box (#column-a) to target box (#column-b) at (445, 164)
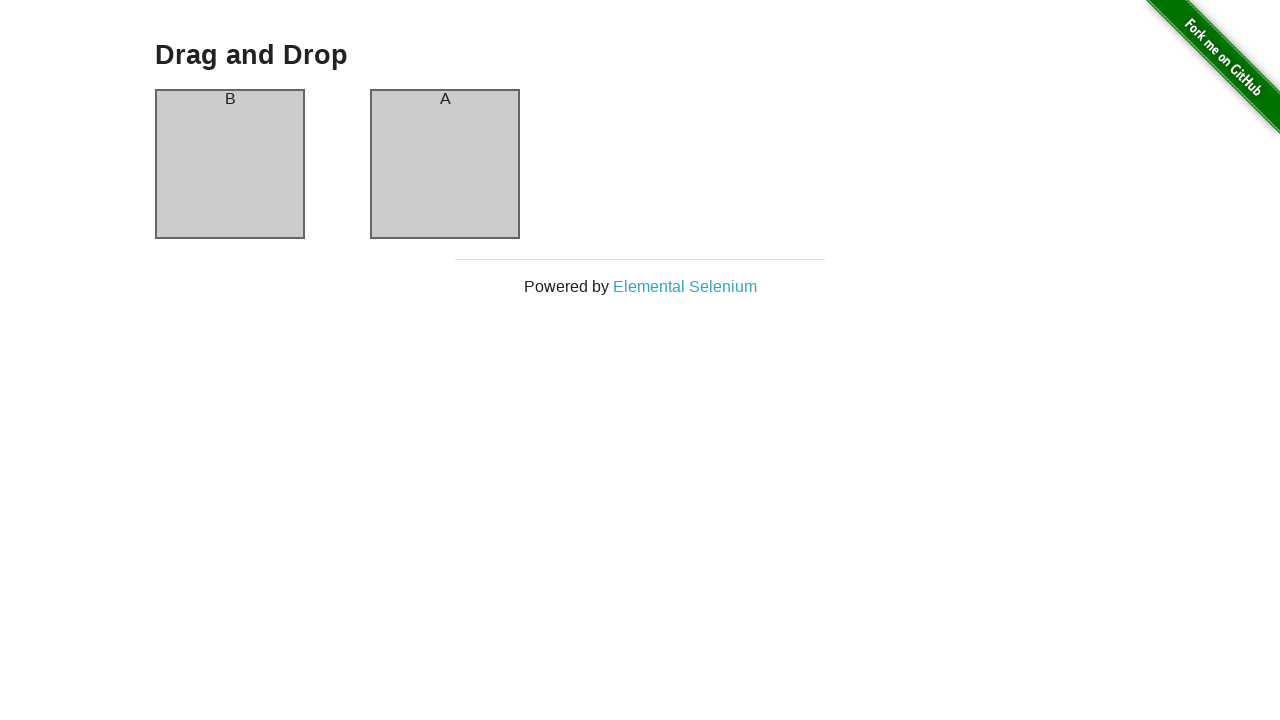

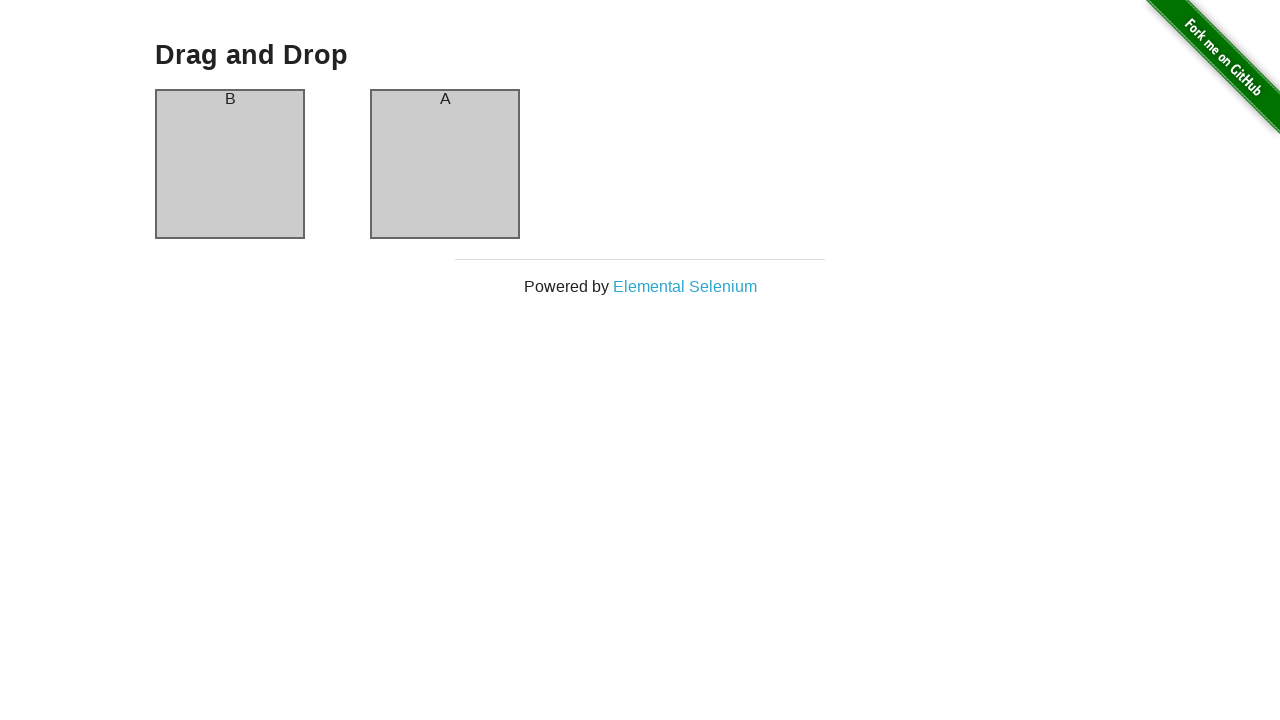